Tests that new todo items are appended to the bottom of the list by creating 3 items and verifying the count

Starting URL: https://demo.playwright.dev/todomvc

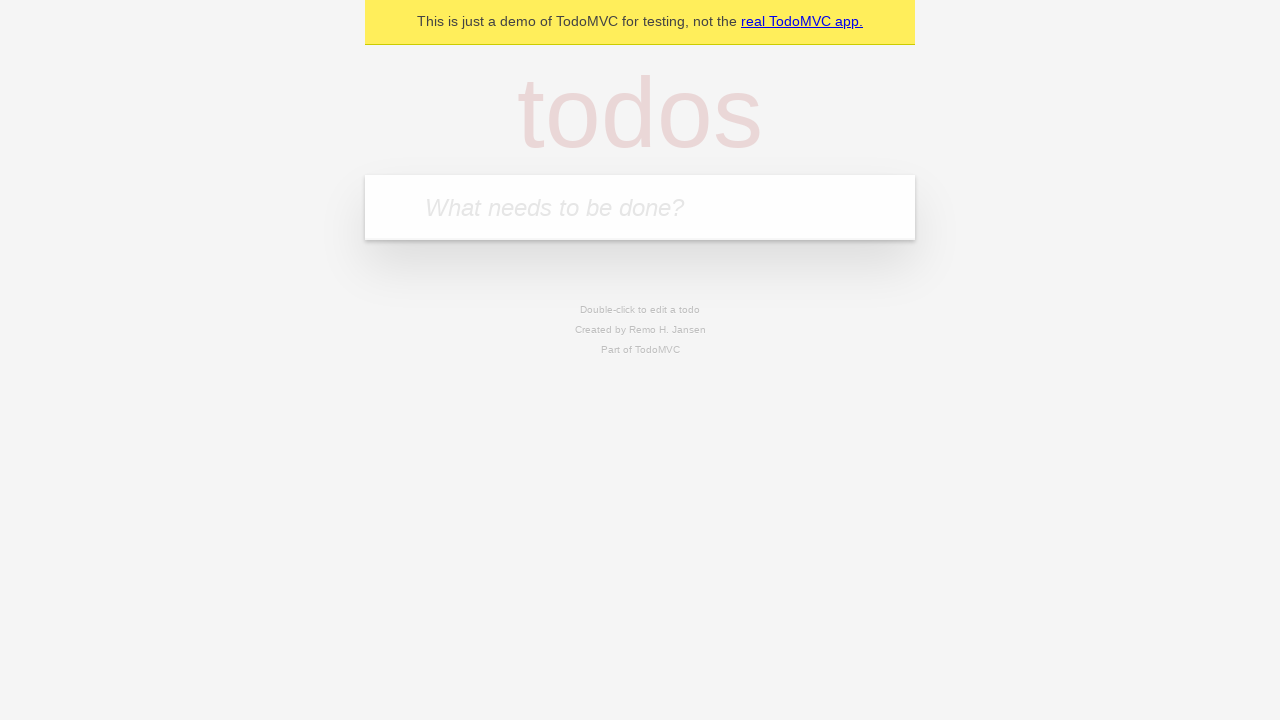

Filled first todo input with 'buy some cheese' on .new-todo
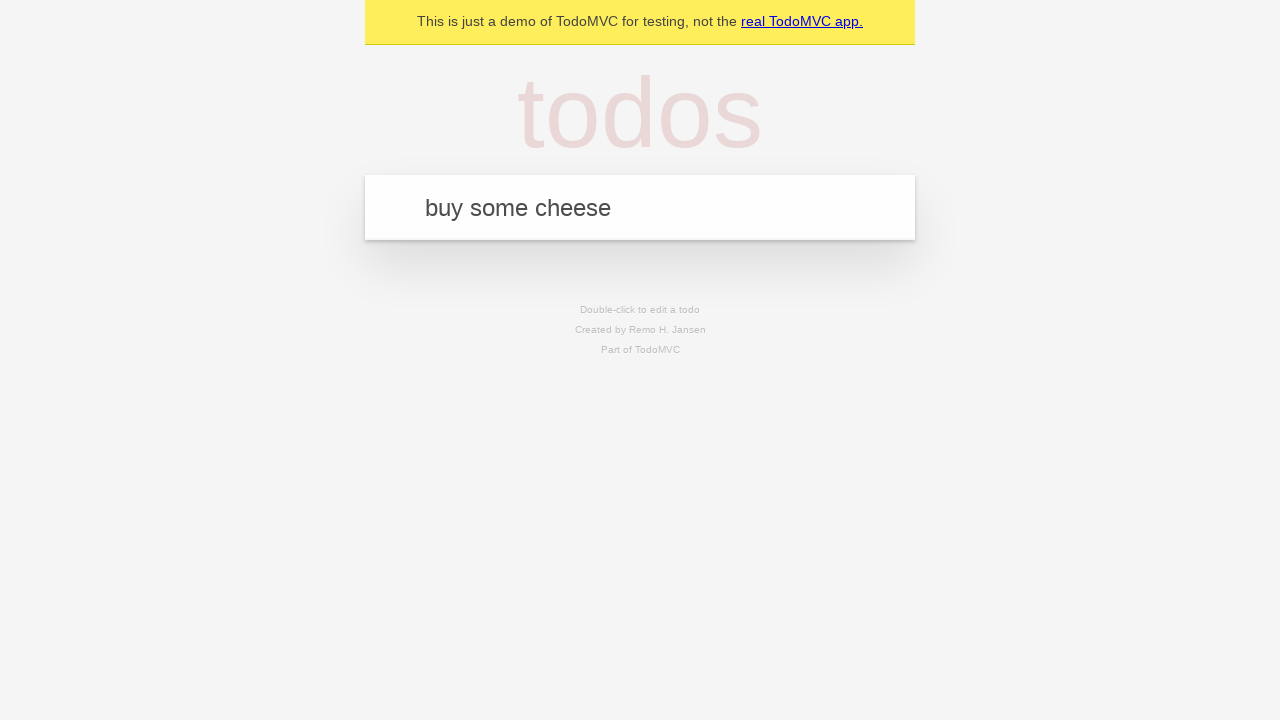

Pressed Enter to create first todo item on .new-todo
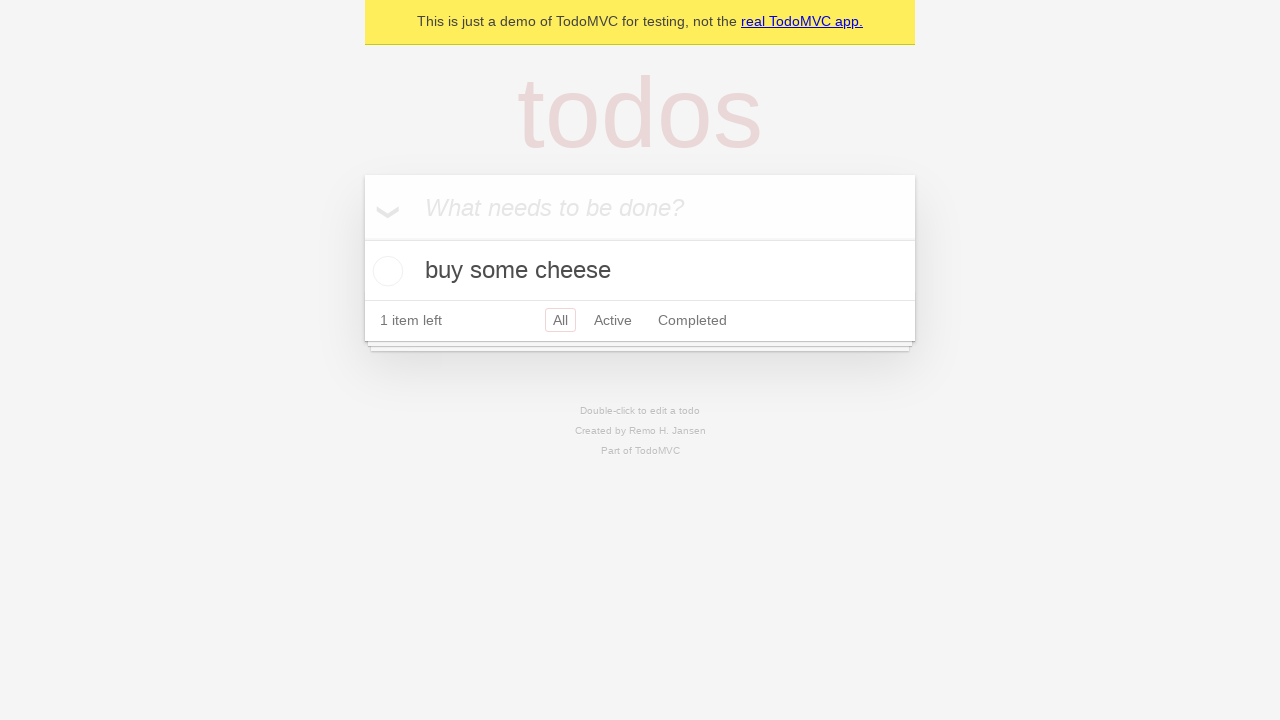

Filled second todo input with 'feed the cat' on .new-todo
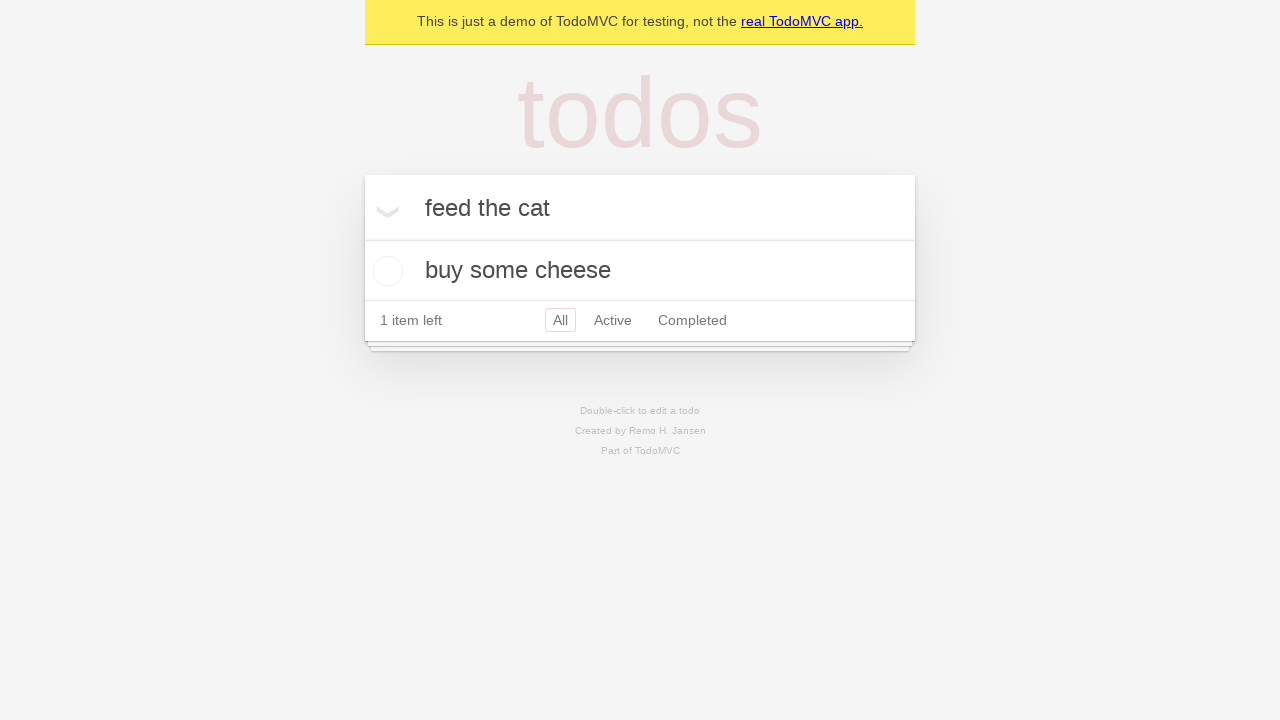

Pressed Enter to create second todo item on .new-todo
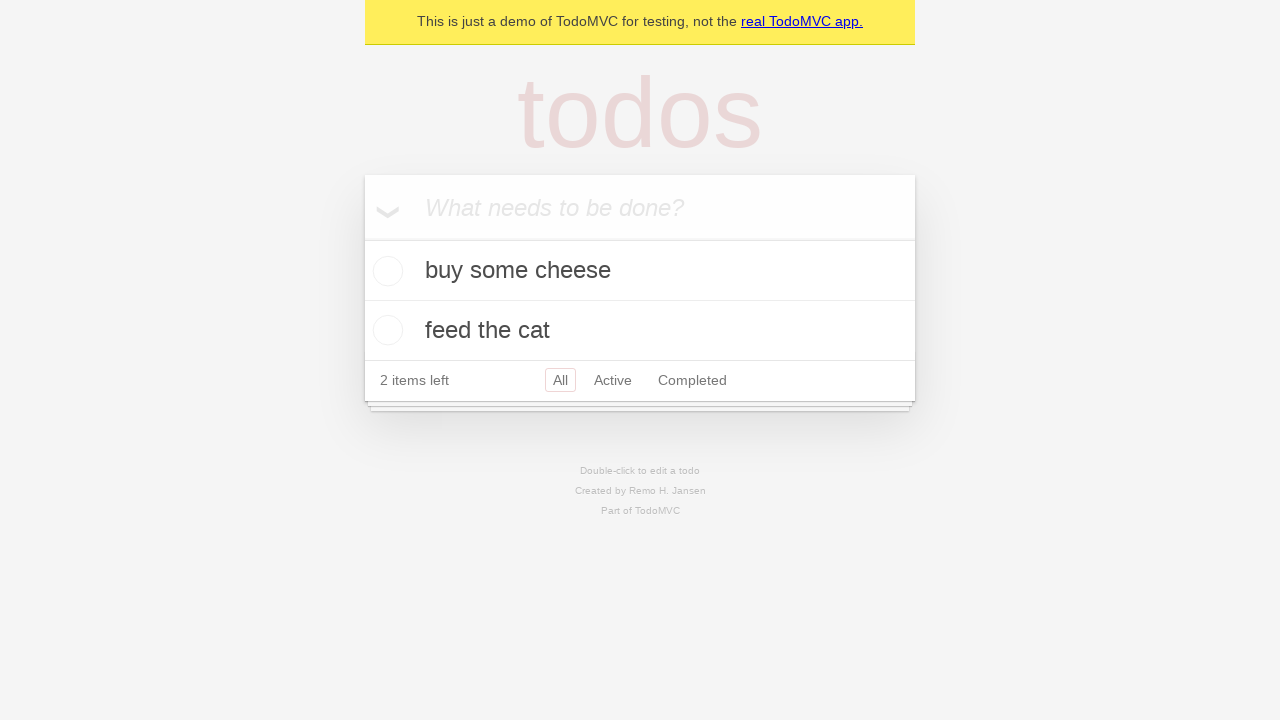

Filled third todo input with 'book a doctors appointment' on .new-todo
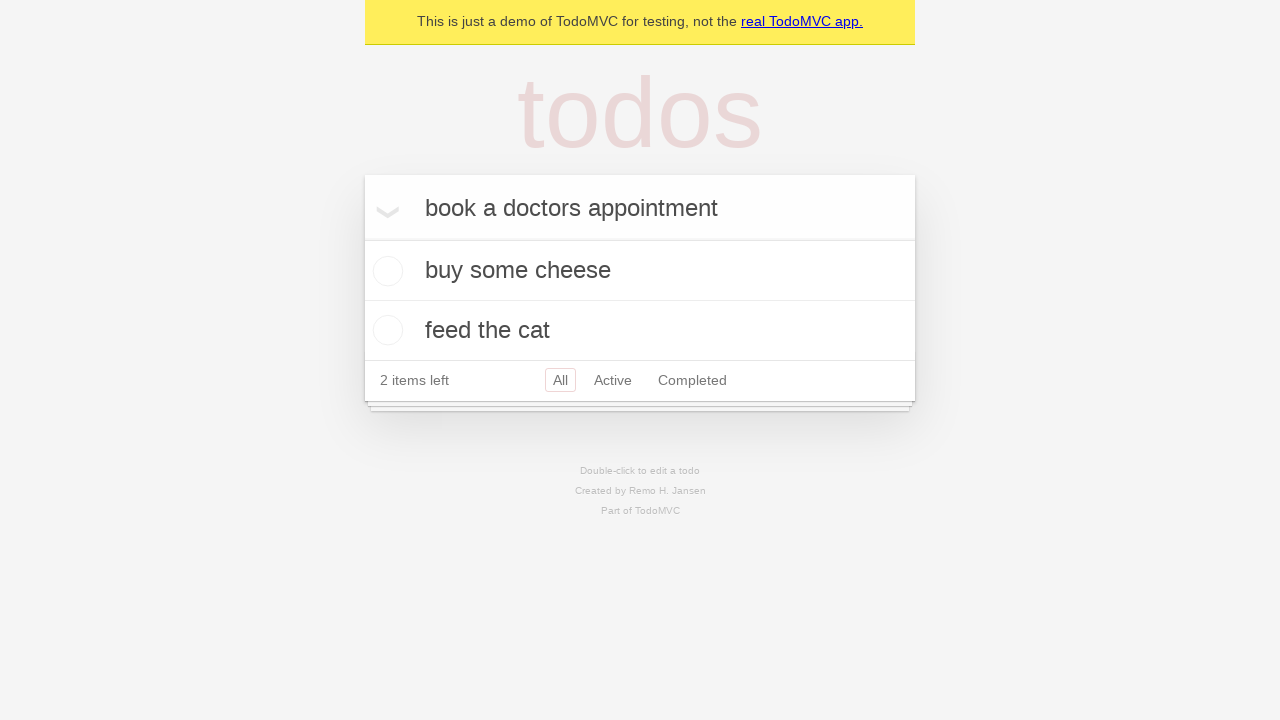

Pressed Enter to create third todo item on .new-todo
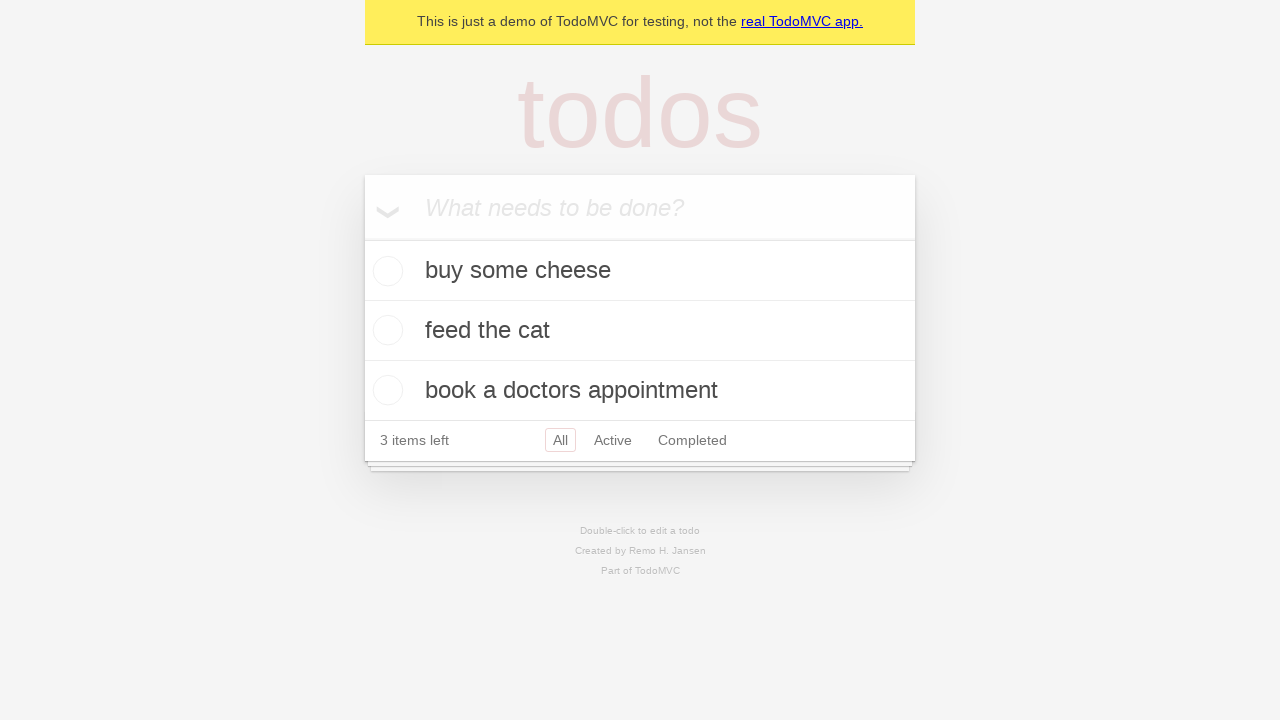

Verified all 3 todo items are present in the list
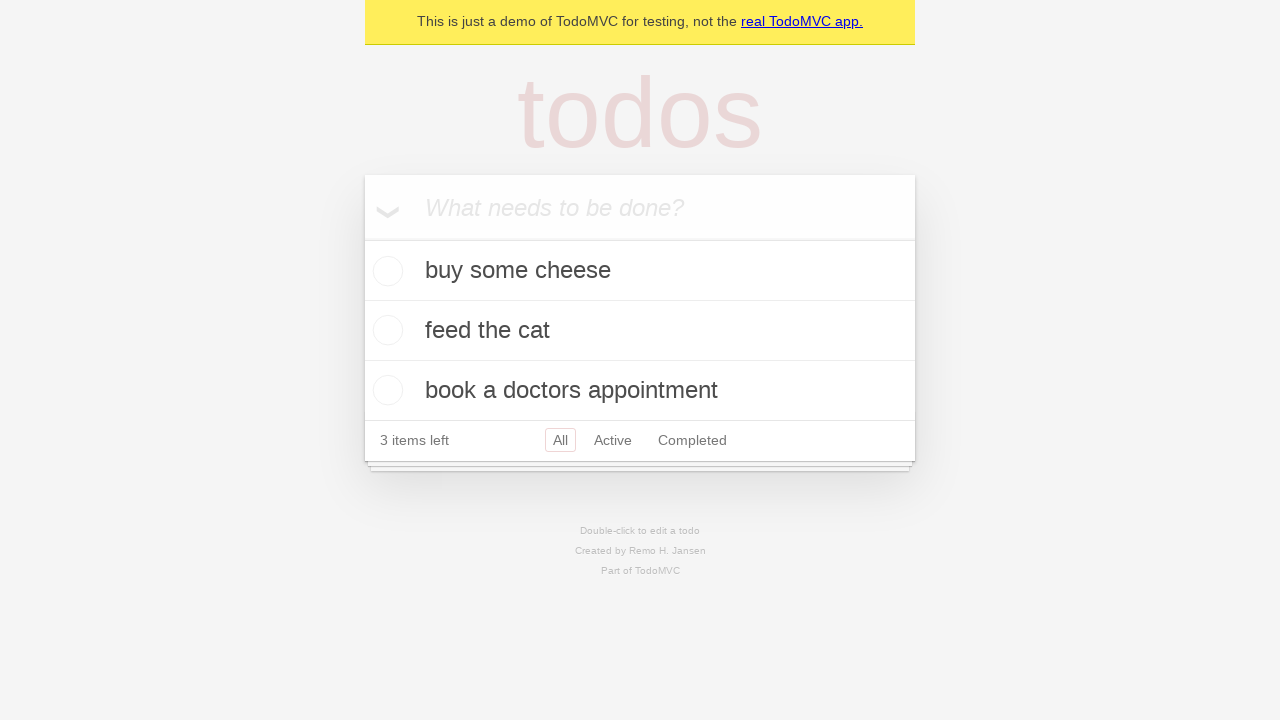

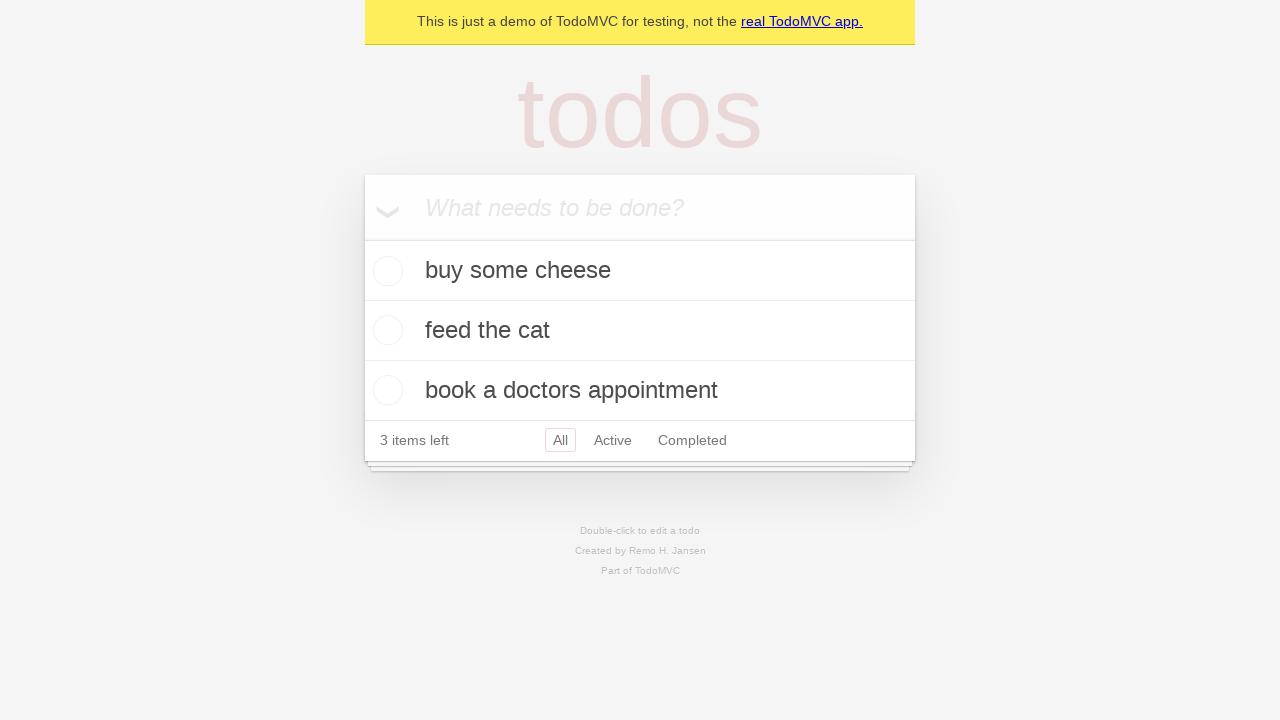